Tests that the progress bar responds to click interactions by checking if the progress value changes or interactive feedback messages appear

Starting URL: https://wake.fail

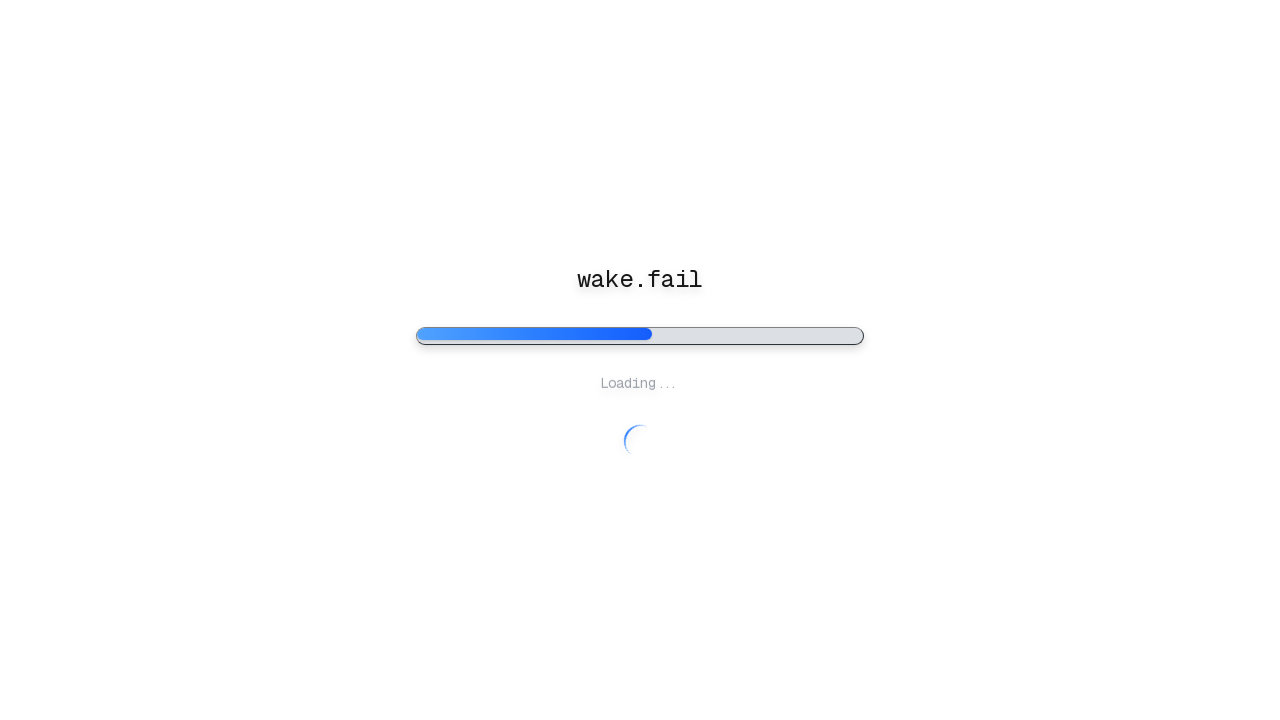

Waited for page to fully load (networkidle)
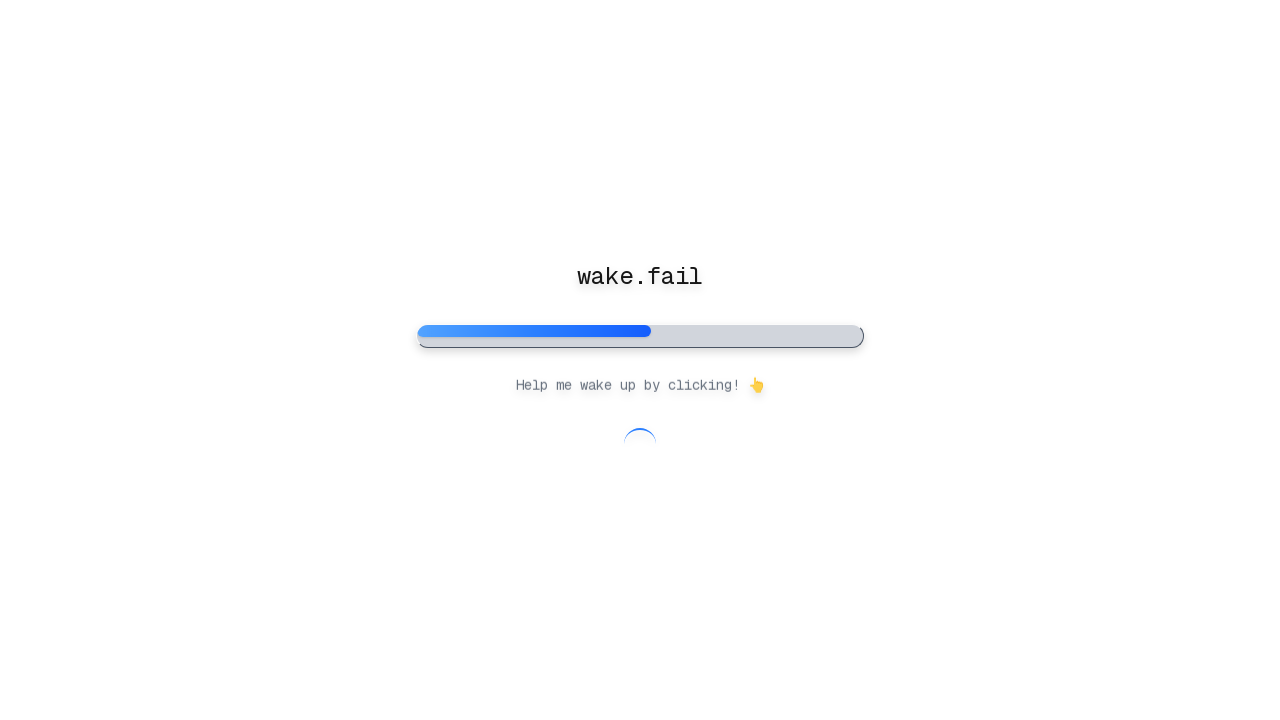

Waited 2 seconds for interactive mode to potentially activate
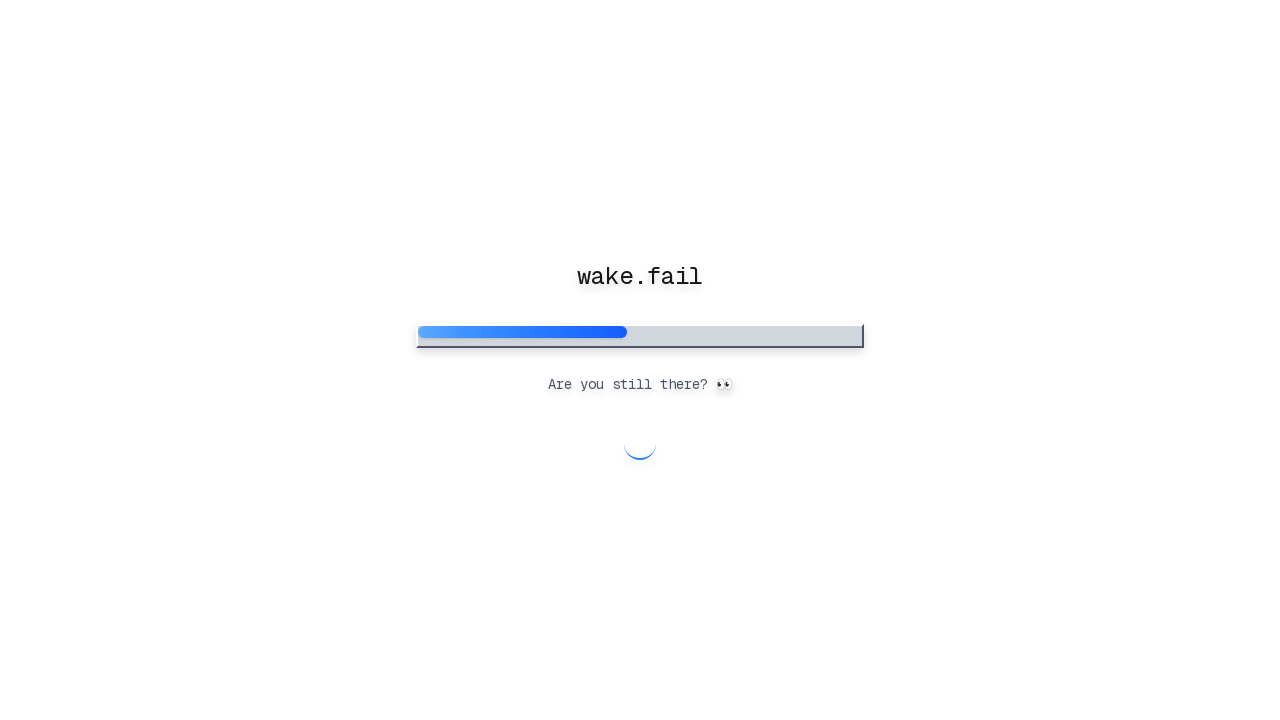

Progress bar element became visible
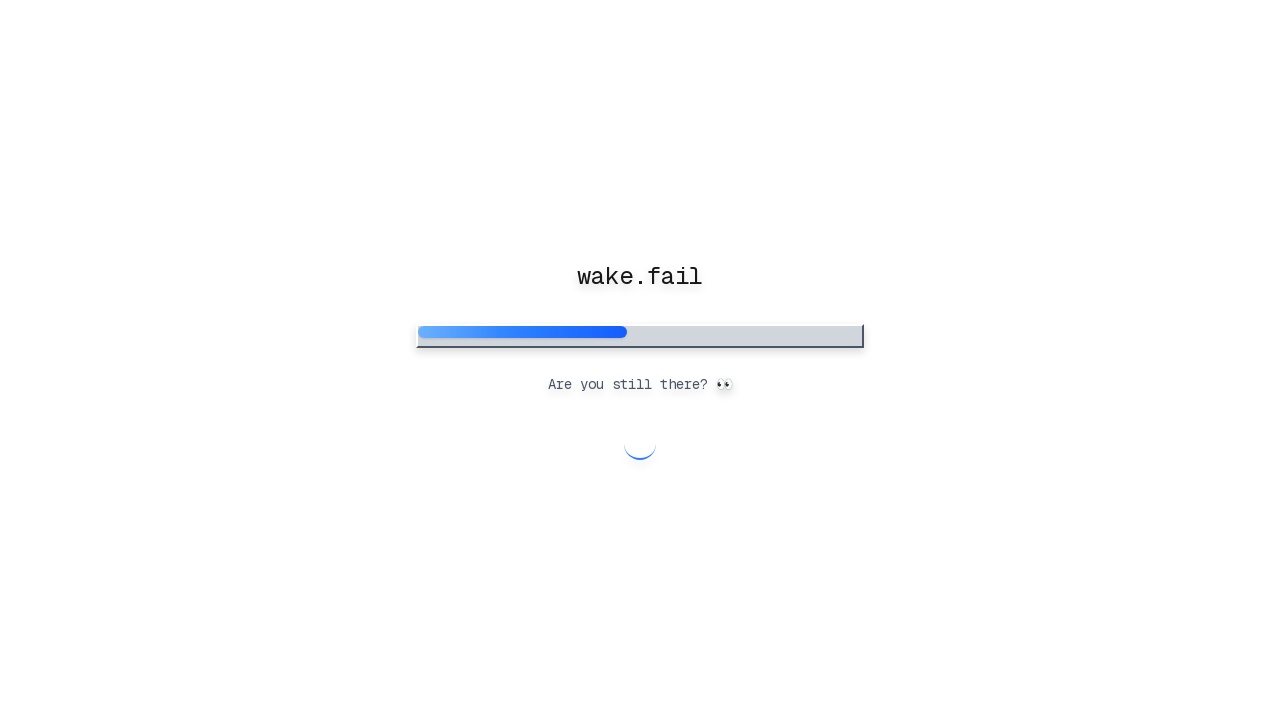

Clicked on the progress bar at (640, 336) on [role="progressbar"]
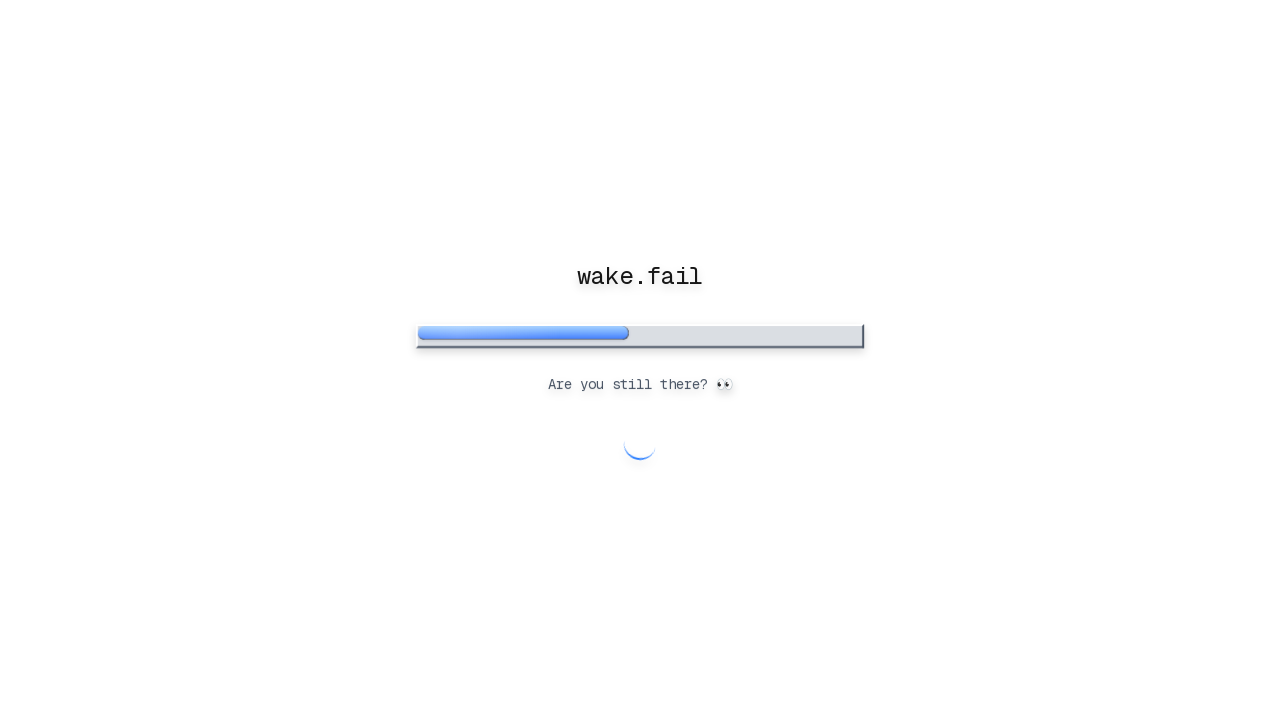

Waited 500ms for click to be processed
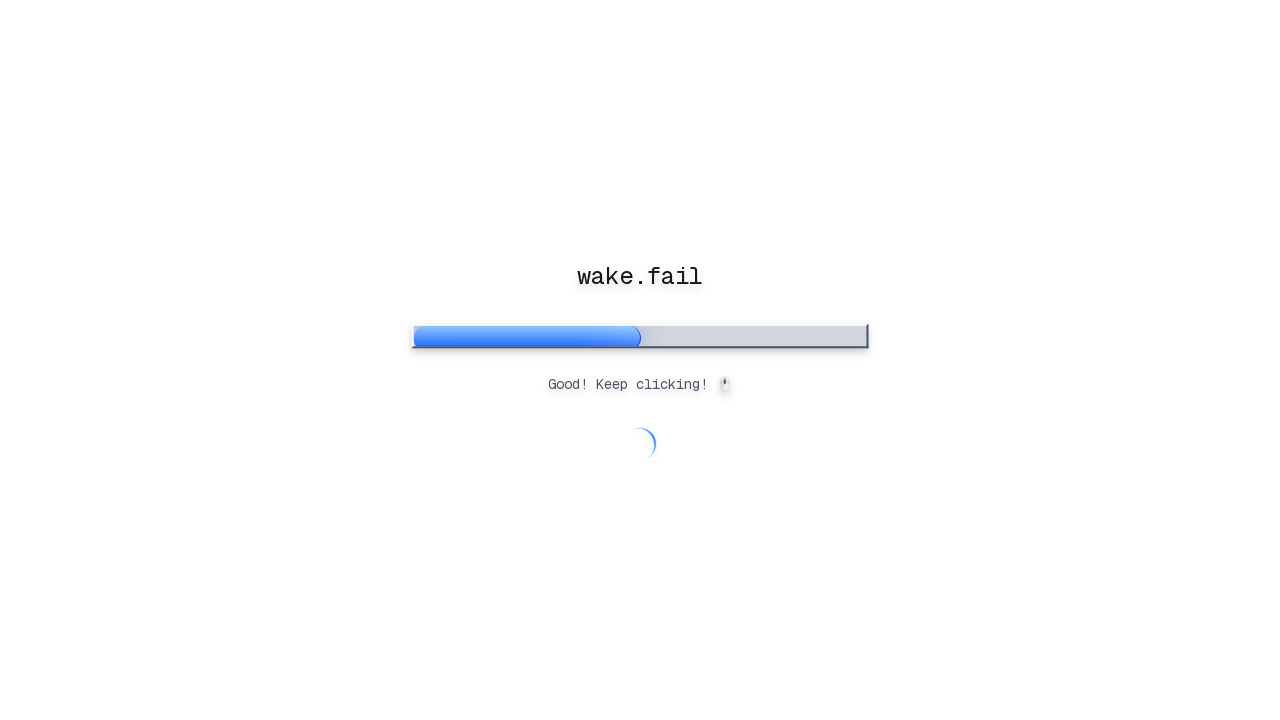

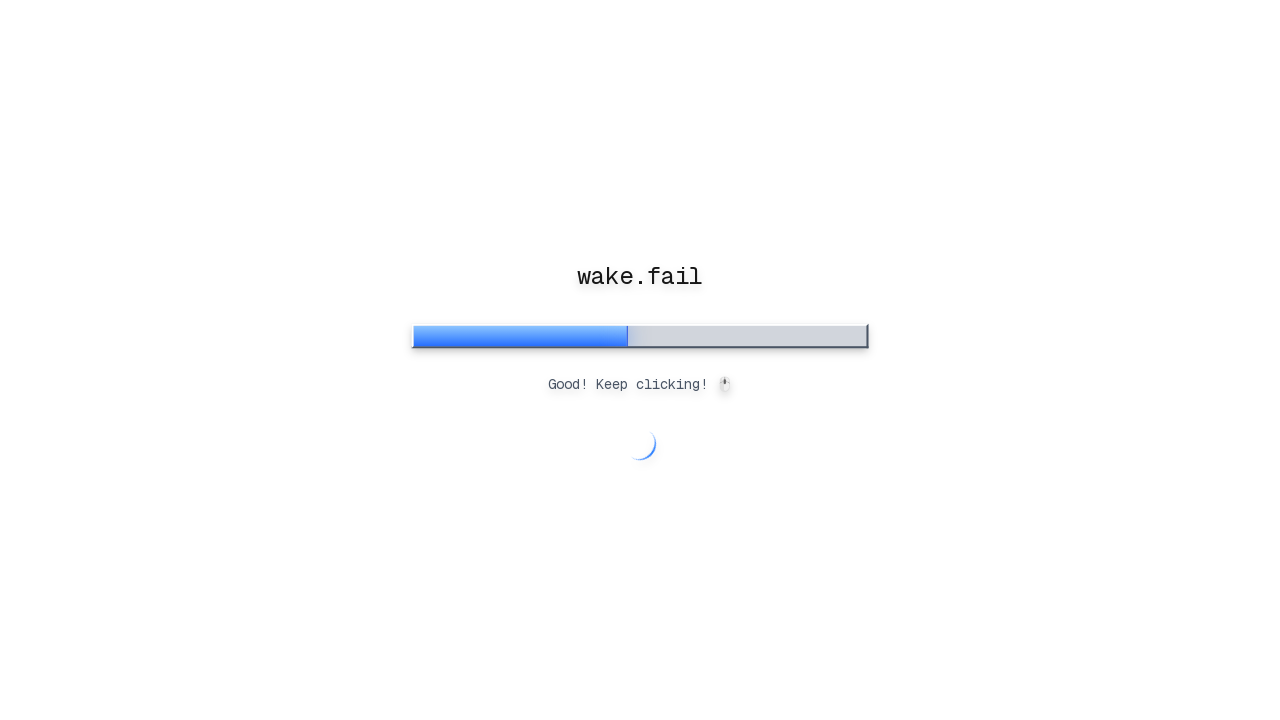